Tests iframe handling by switching to an iframe, verifying text content is displayed, then switching back to main content and clicking a link

Starting URL: https://the-internet.herokuapp.com/iframe

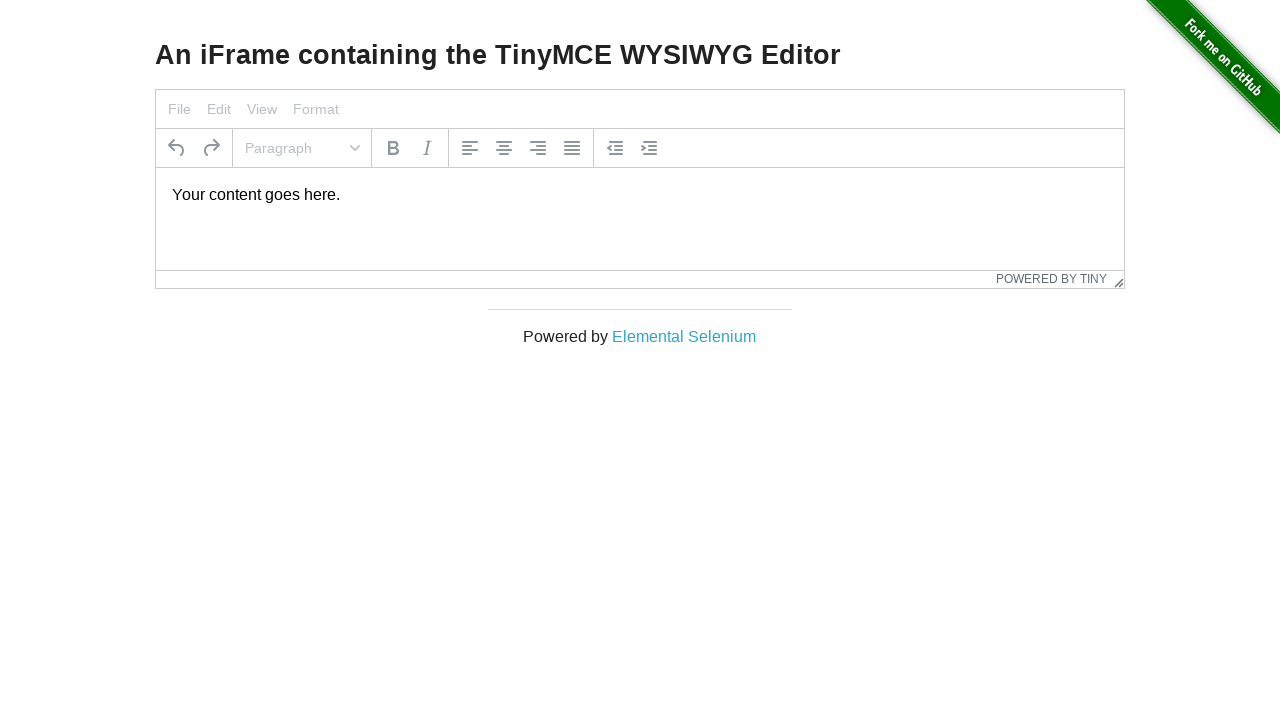

Located iframe with ID 'mce_0_ifr'
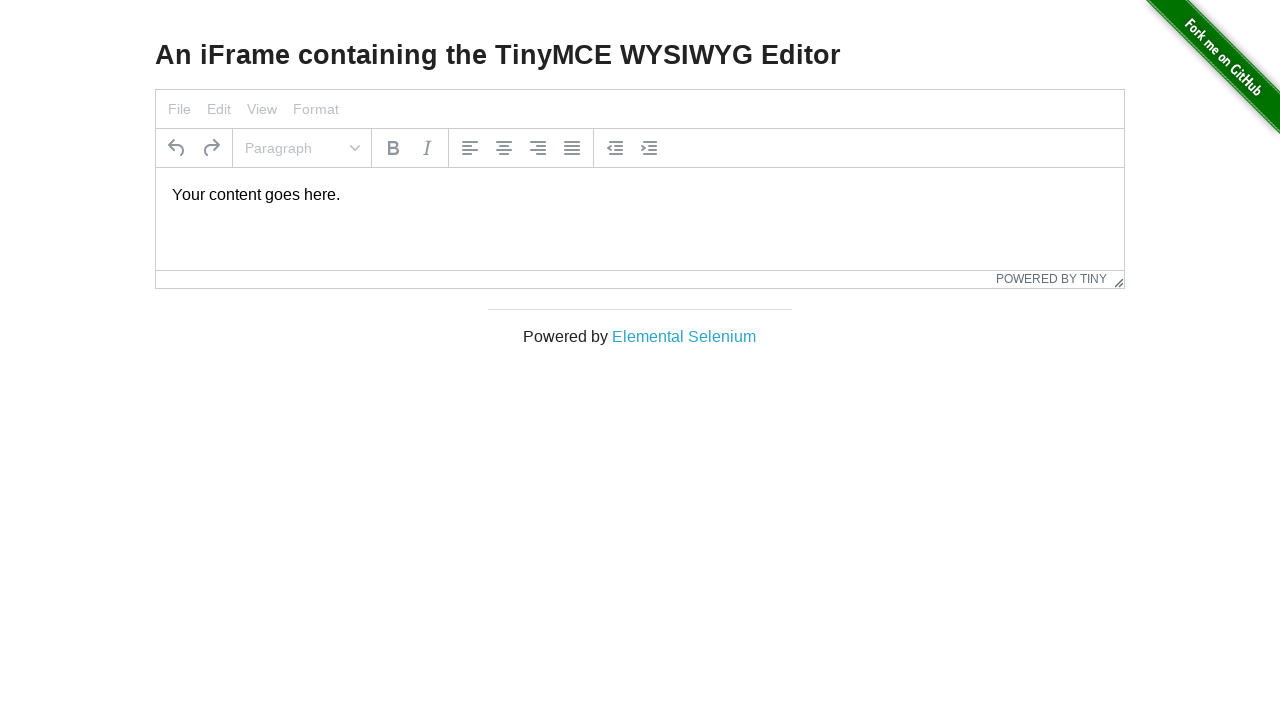

Verified paragraph text is visible within the iframe
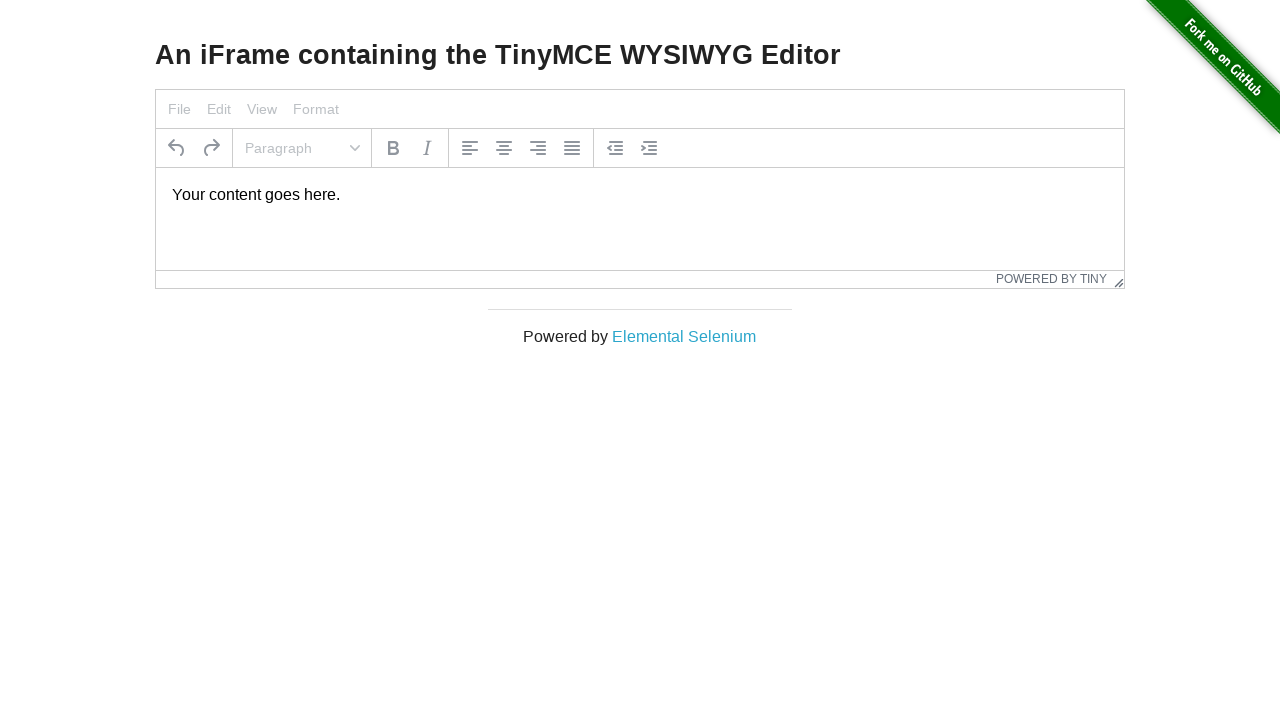

Clicked on 'Elemental Selenium' link in main content at (684, 336) on text=Elemental Selenium
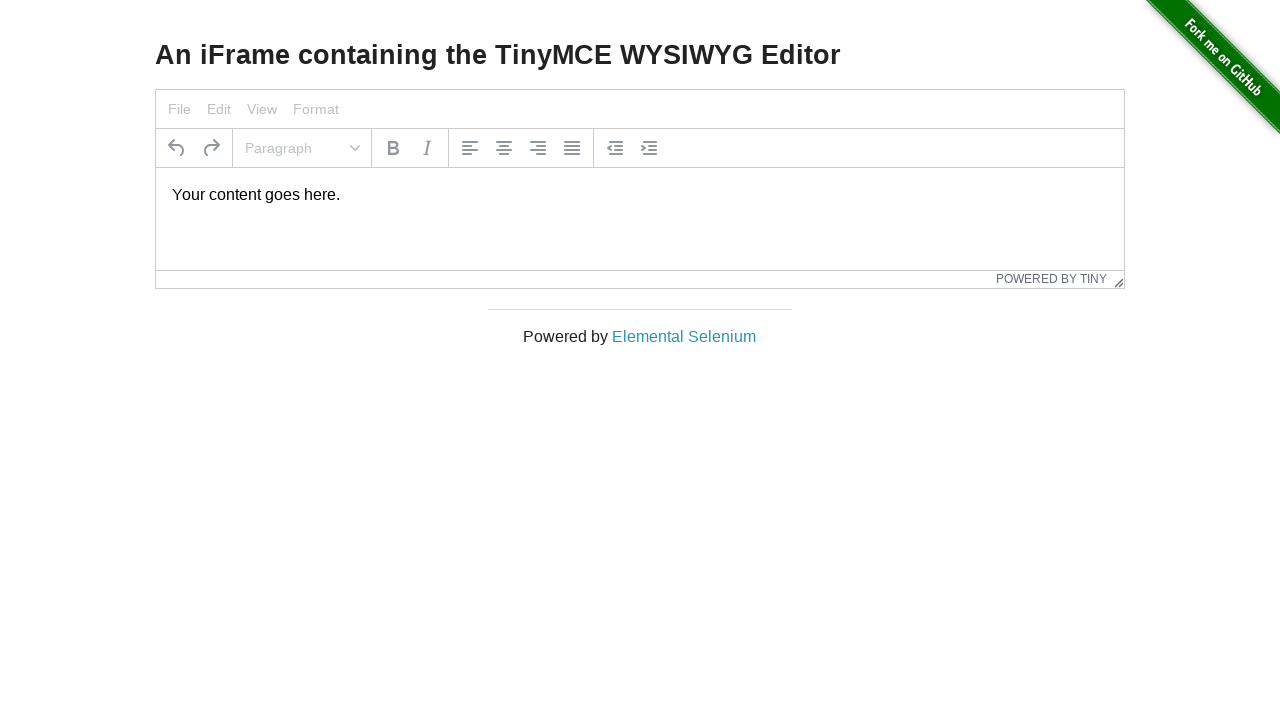

Waited 1000ms for navigation to complete
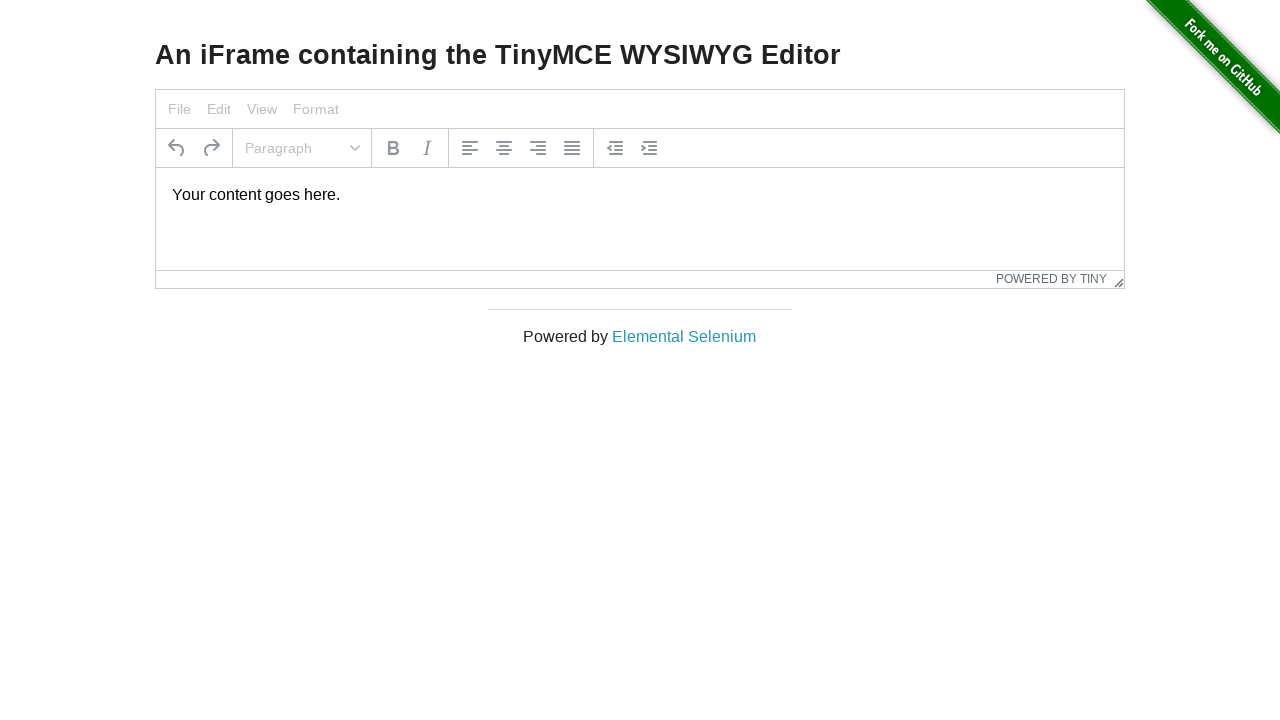

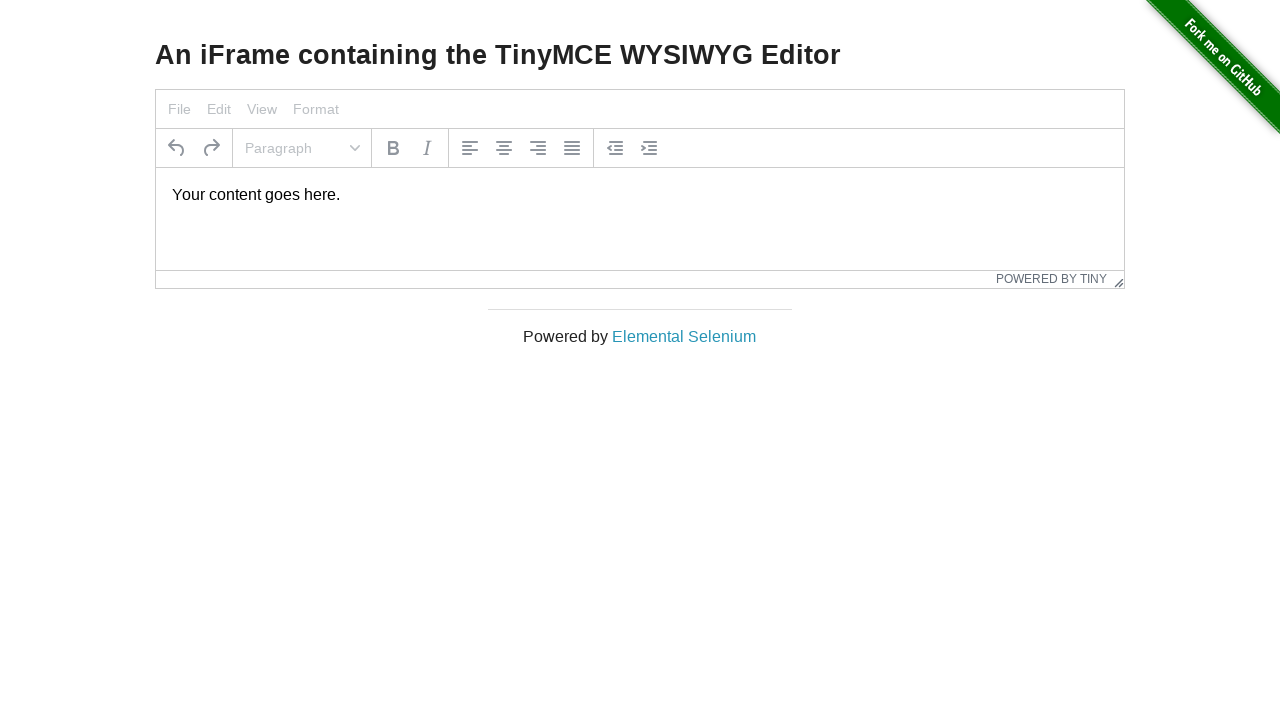